Tests static dropdown selection functionality on two different websites using various selection methods (by index, visible text, and value)

Starting URL: https://rahulshettyacademy.com/dropdownsPractise/

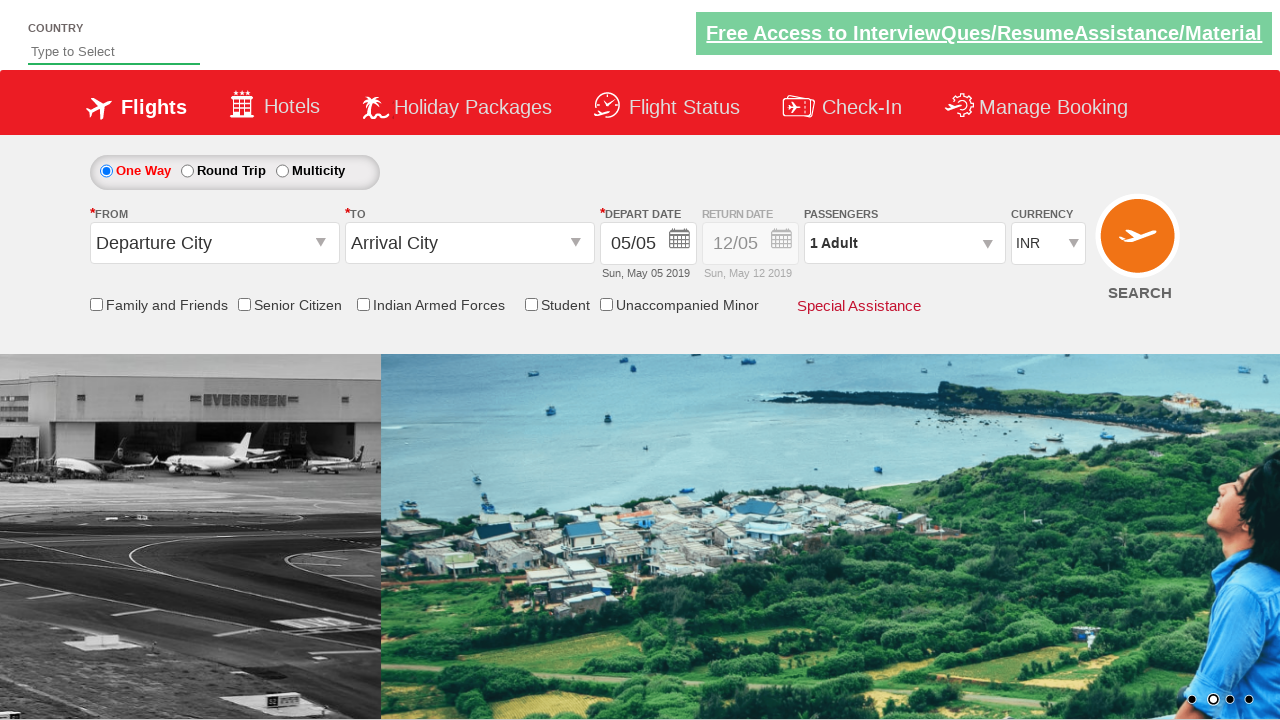

Located currency dropdown element
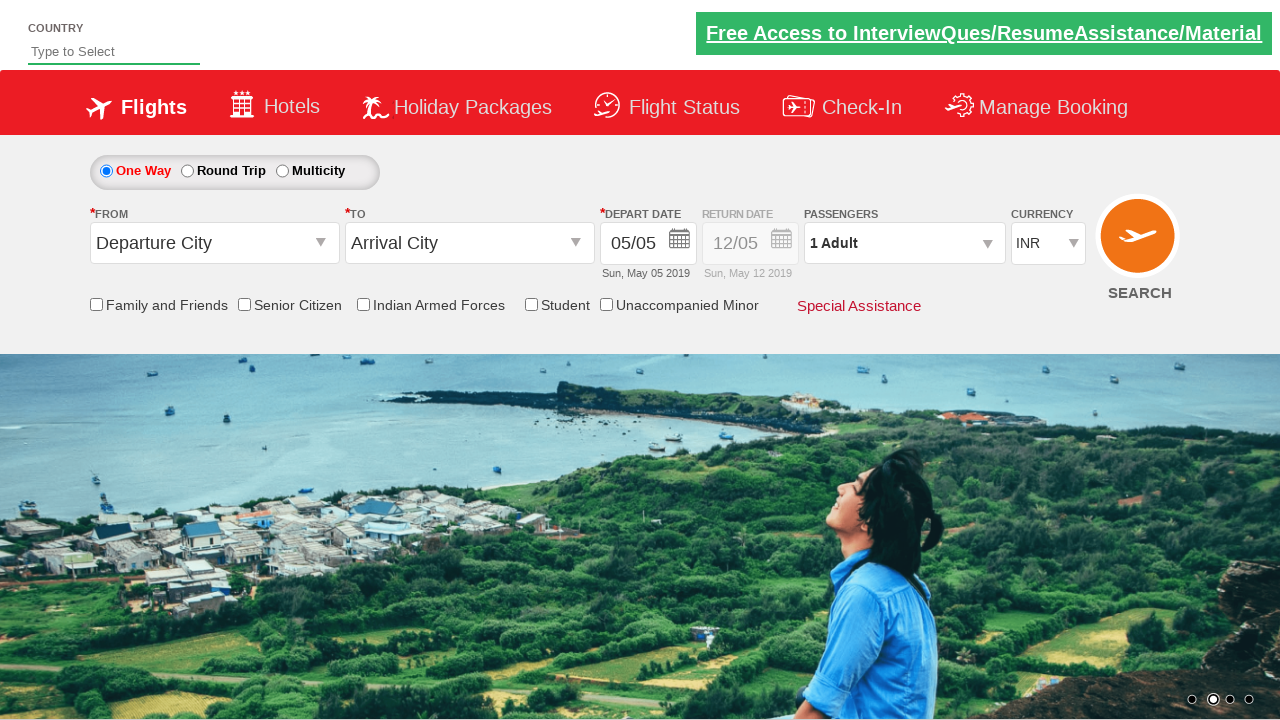

Selected currency dropdown option by index 1 on #ctl00_mainContent_DropDownListCurrency
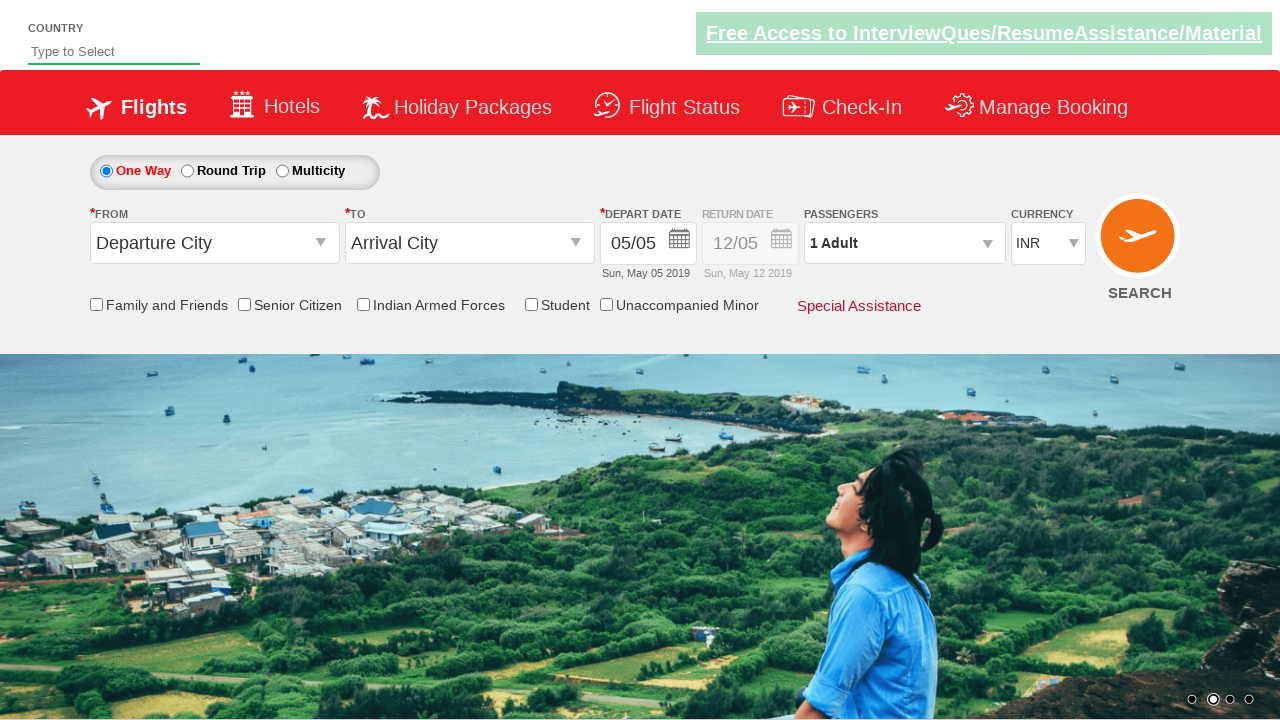

Selected currency dropdown option by visible text 'AED' on #ctl00_mainContent_DropDownListCurrency
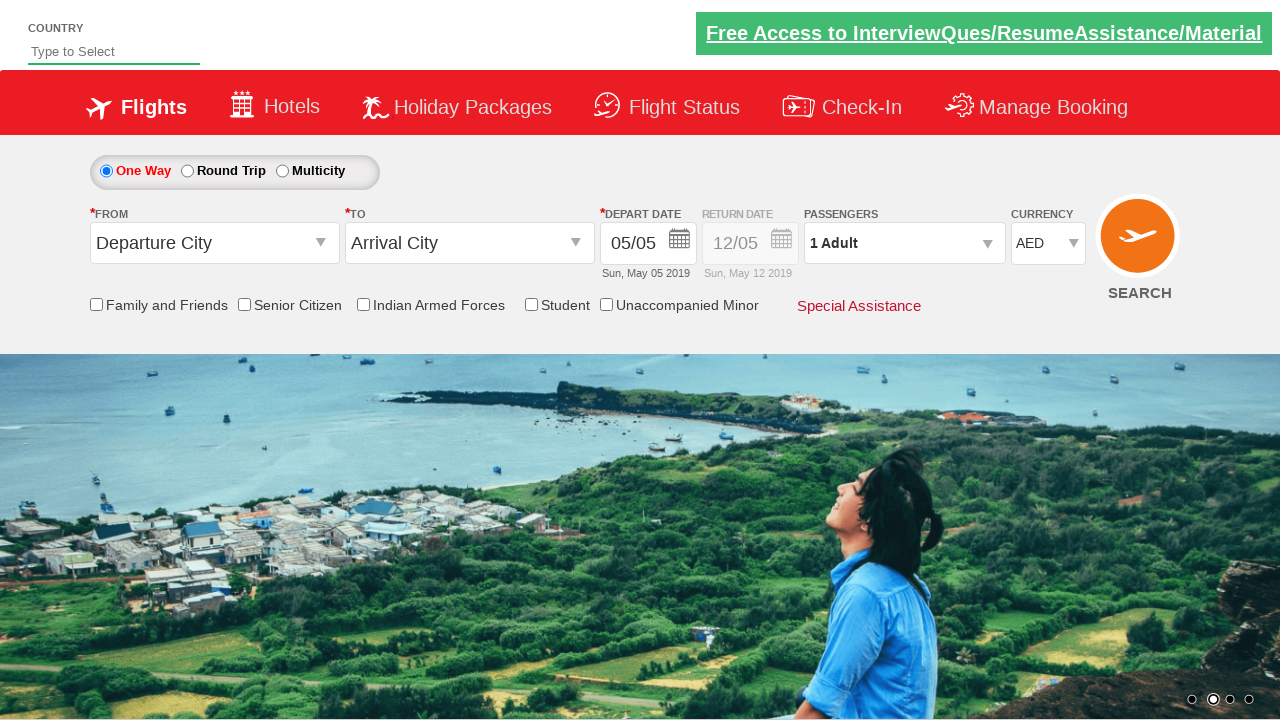

Selected currency dropdown option by value 'USD' on #ctl00_mainContent_DropDownListCurrency
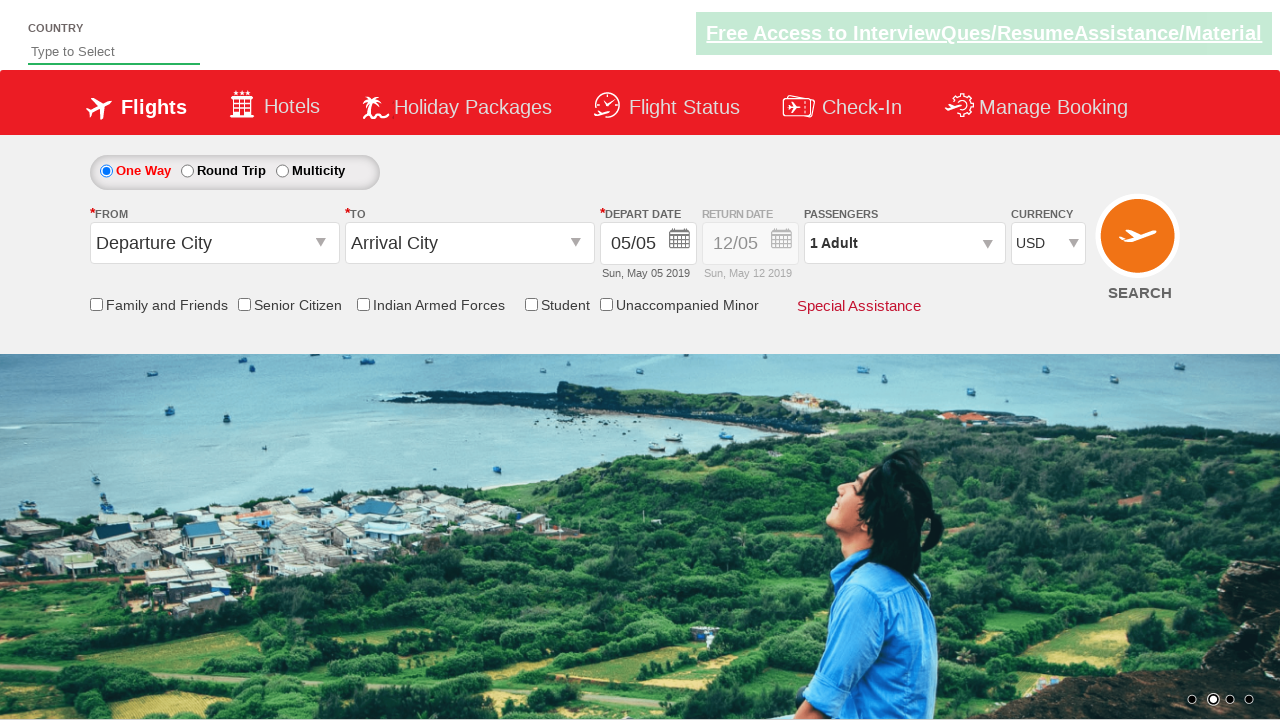

Navigated to Global QA select dropdown demo page
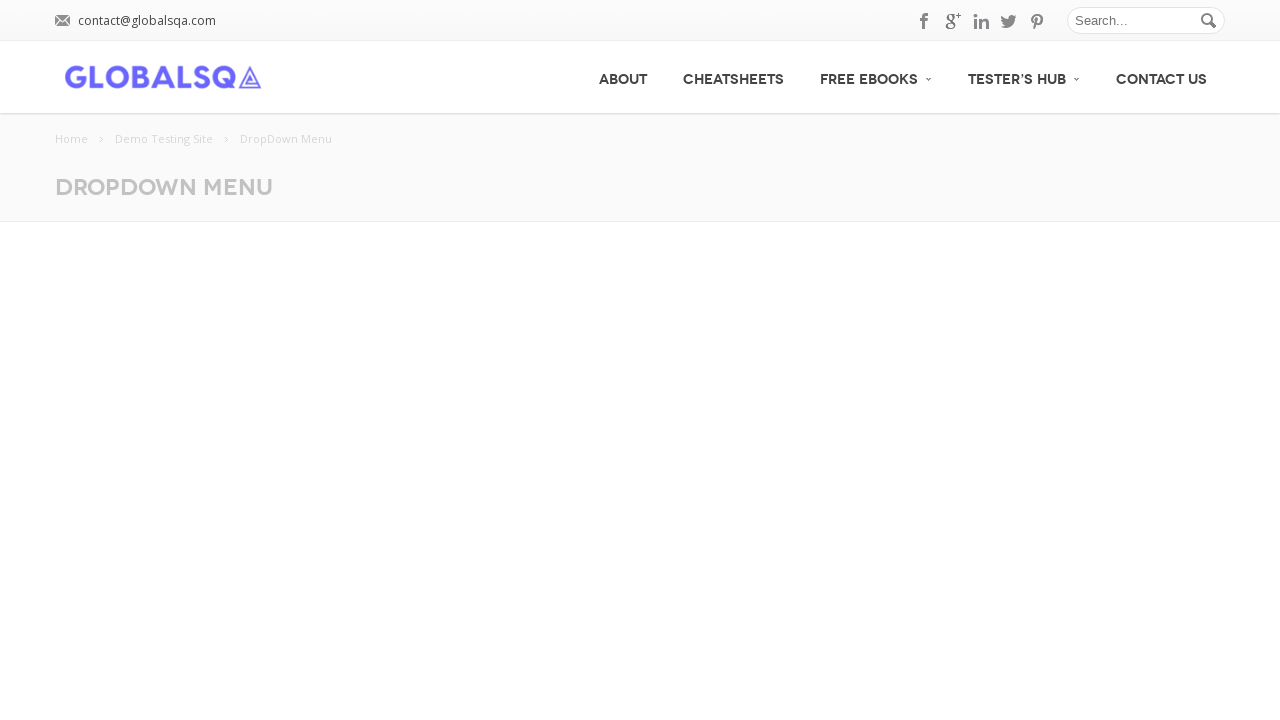

Waited 6 seconds for page to fully load
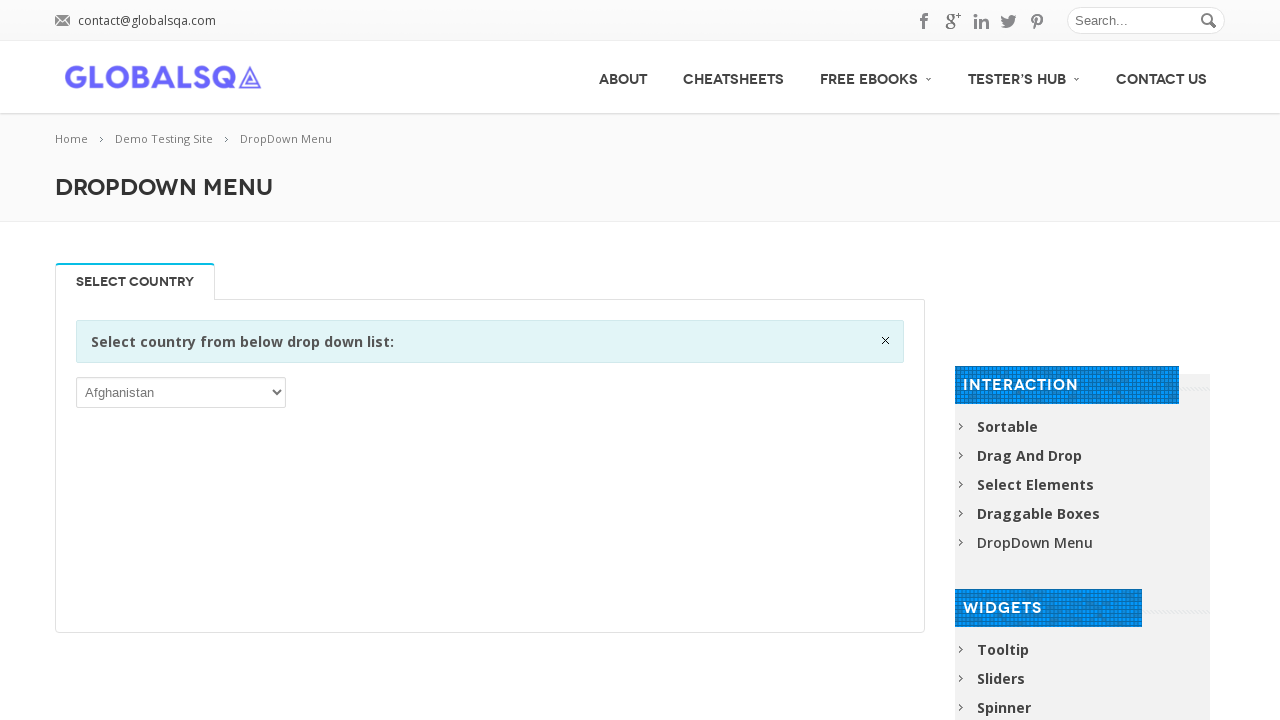

Located country dropdown element
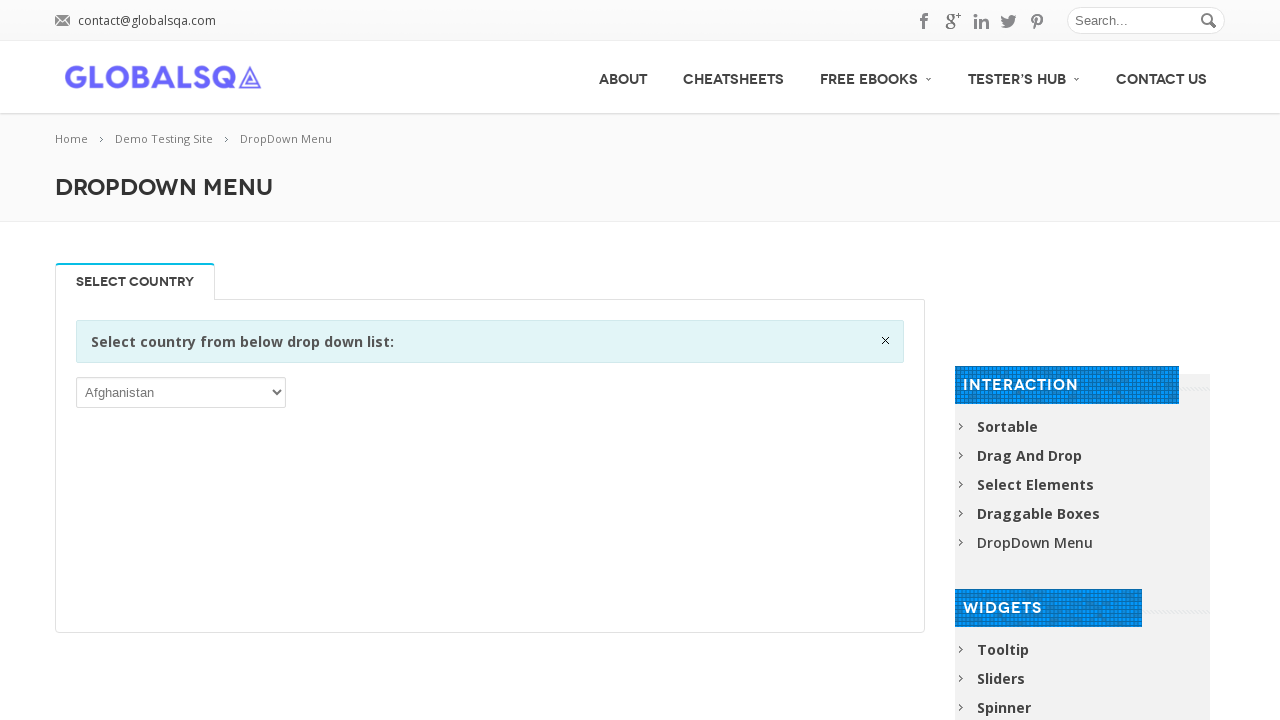

Selected country dropdown option by index 6 on select >> nth=0
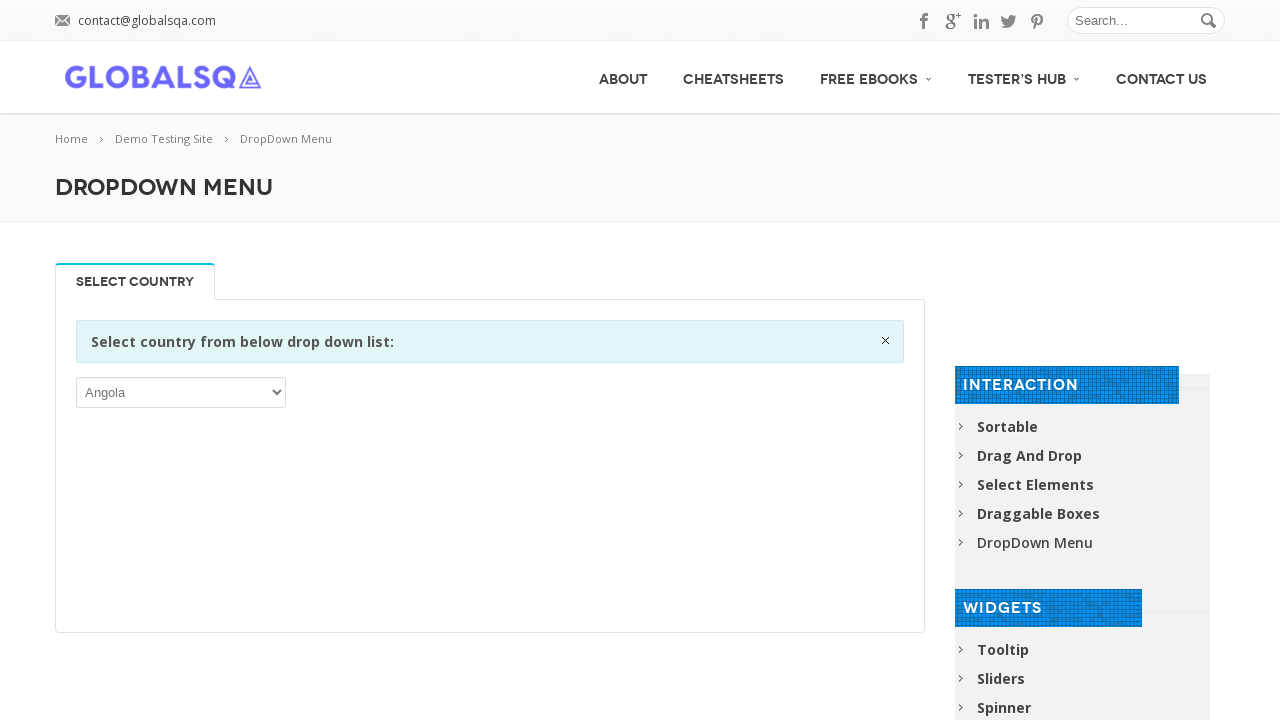

Selected country dropdown option by value 'ARG' on select >> nth=0
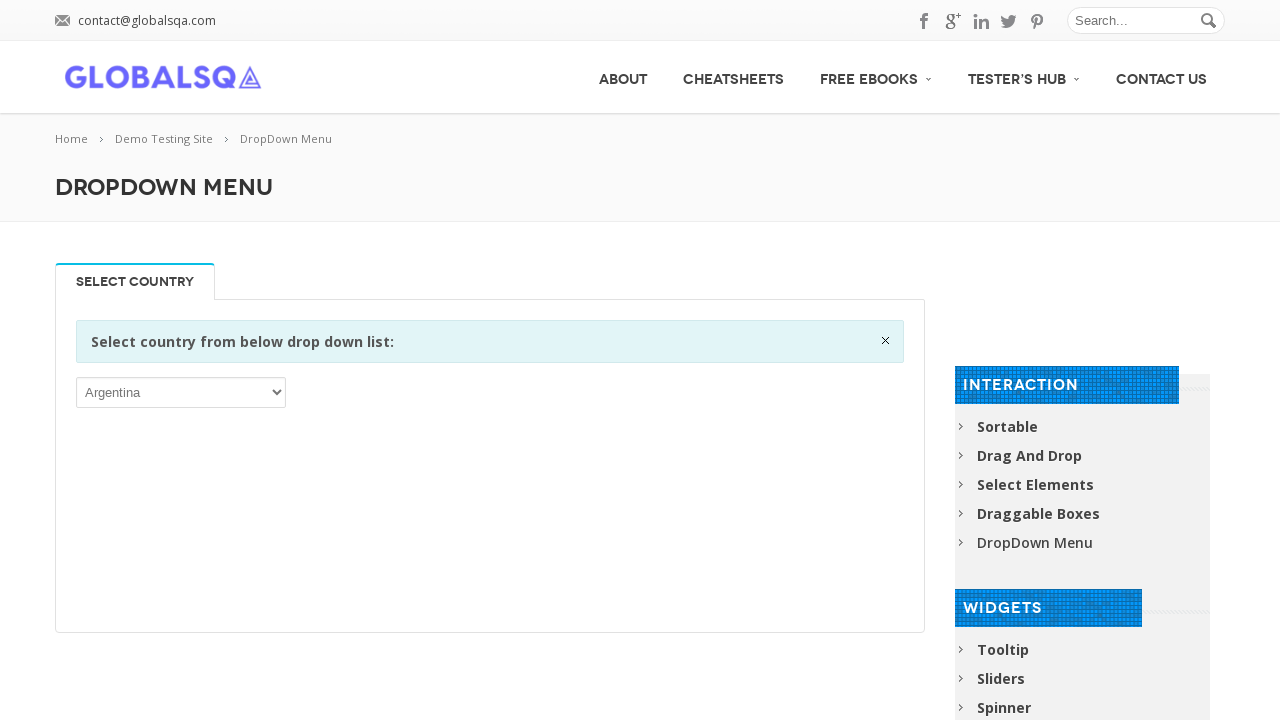

Selected country dropdown option by visible text 'India' on select >> nth=0
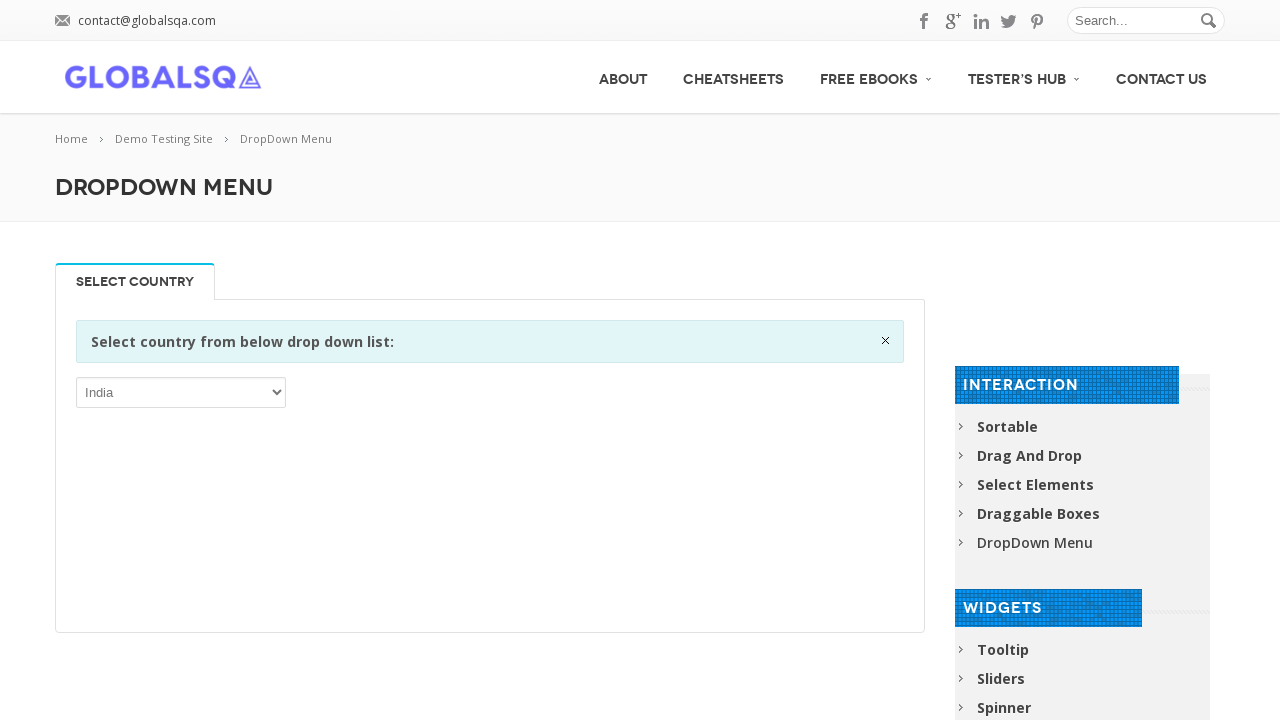

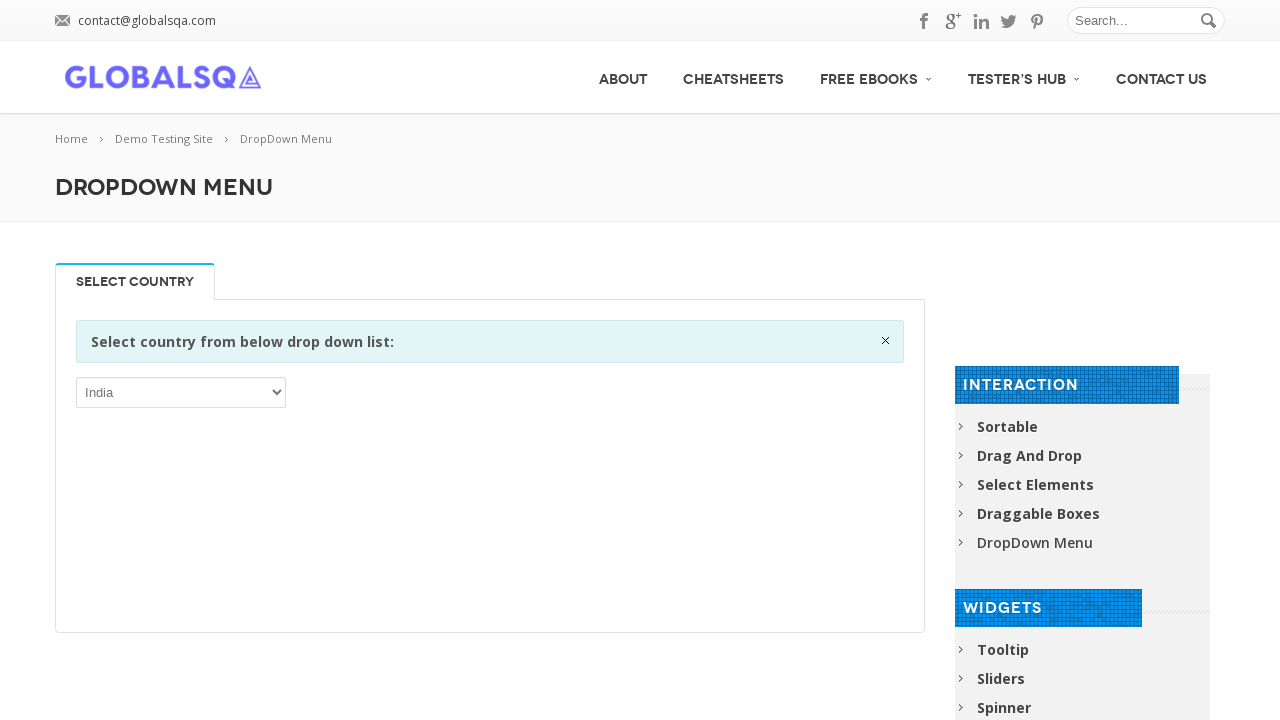